Navigates to DemoQA website and scrolls to the bottom of the page using JavaScript execution

Starting URL: https://demoqa.com/

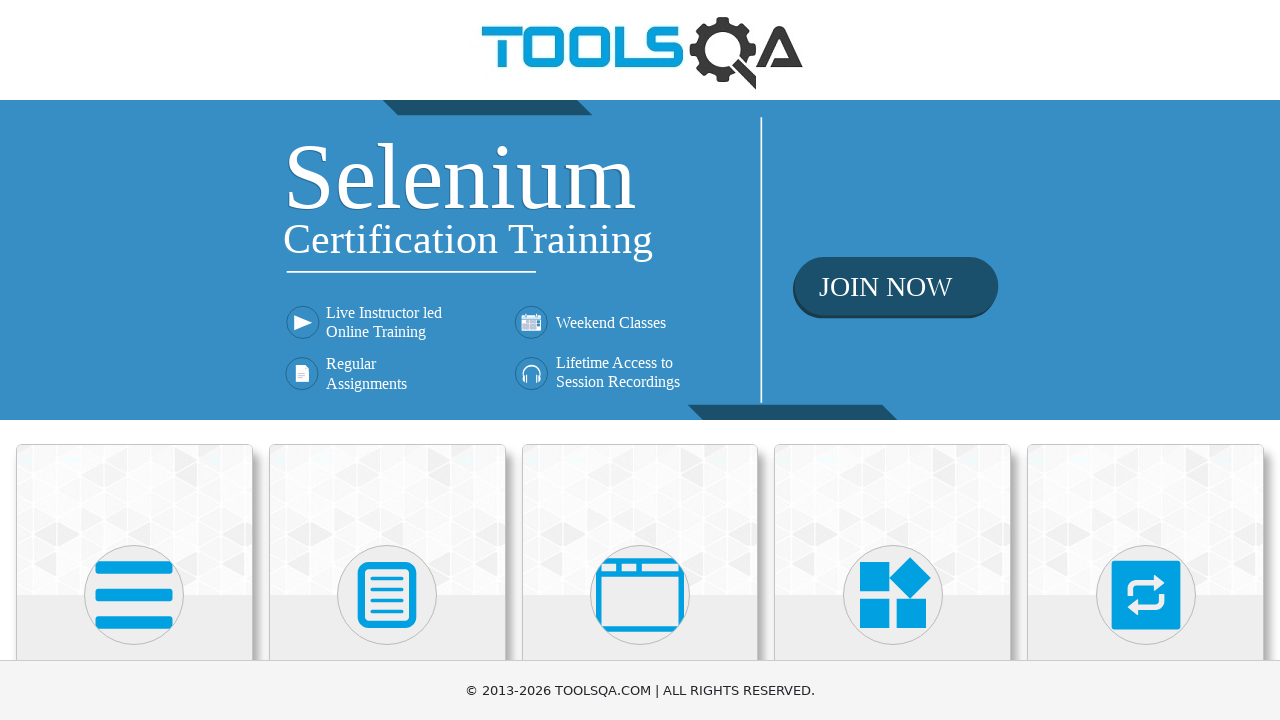

Navigated to DemoQA website
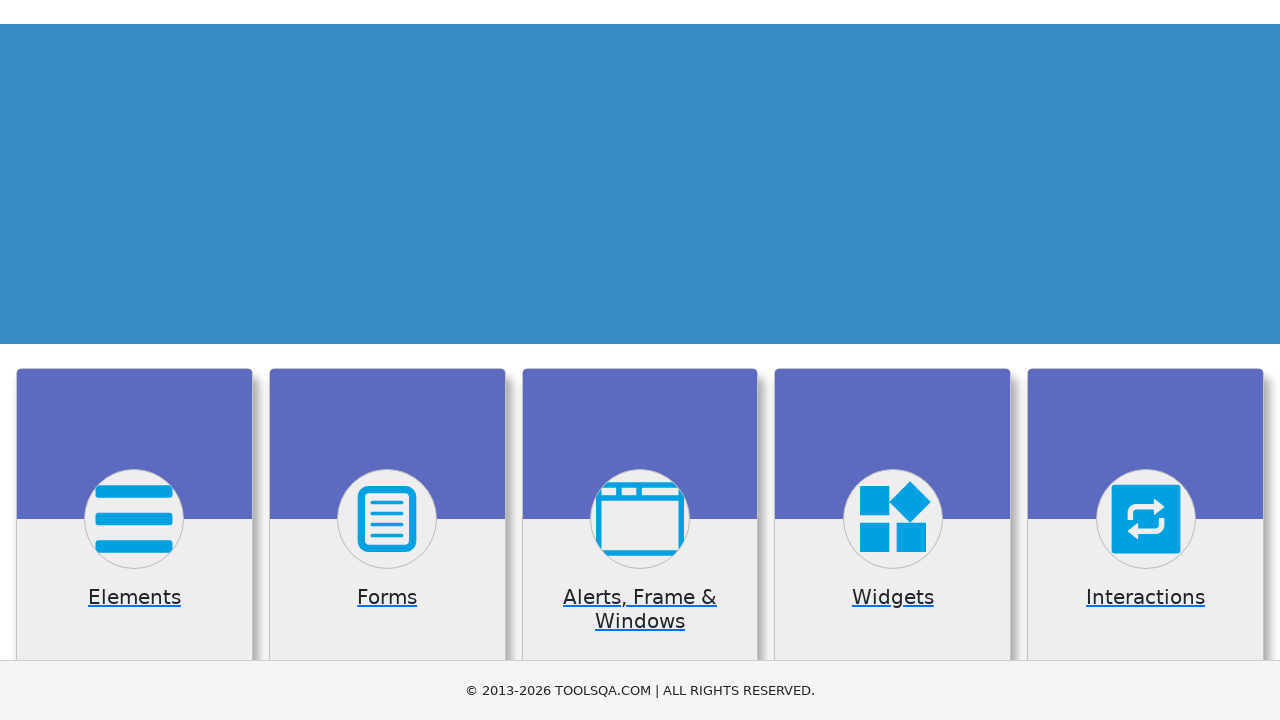

Scrolled to the bottom of the page using JavaScript execution
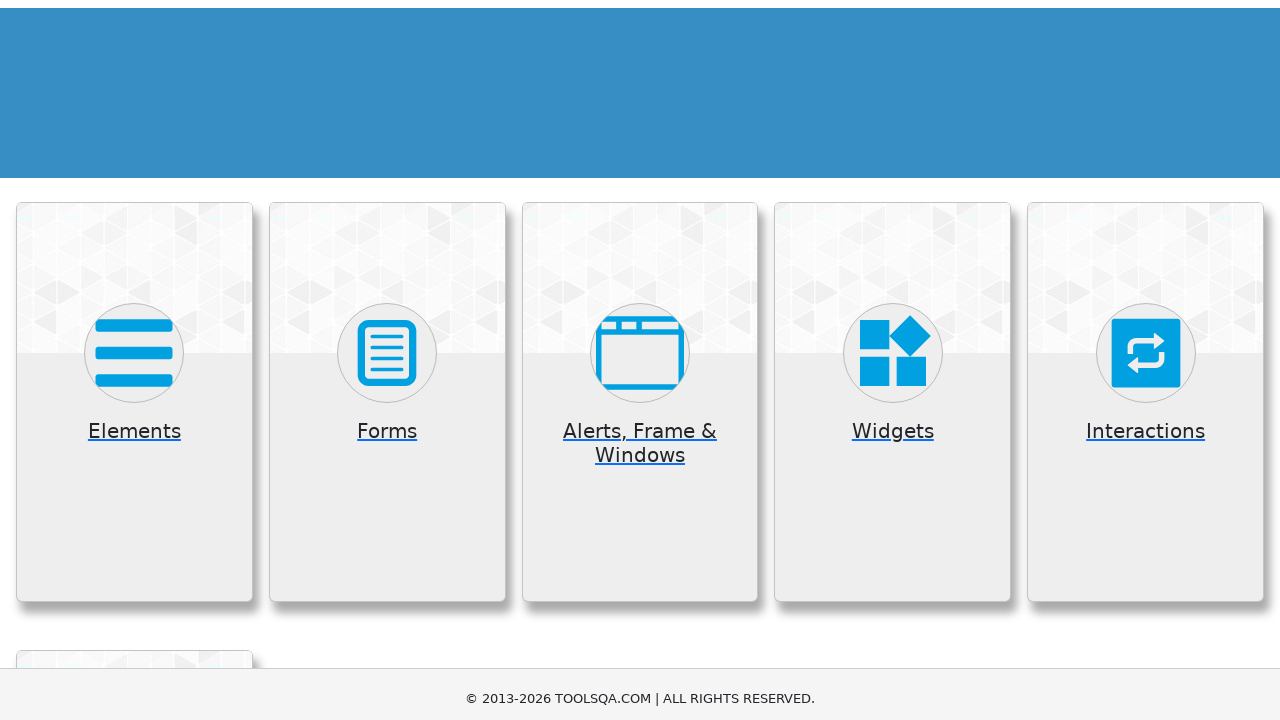

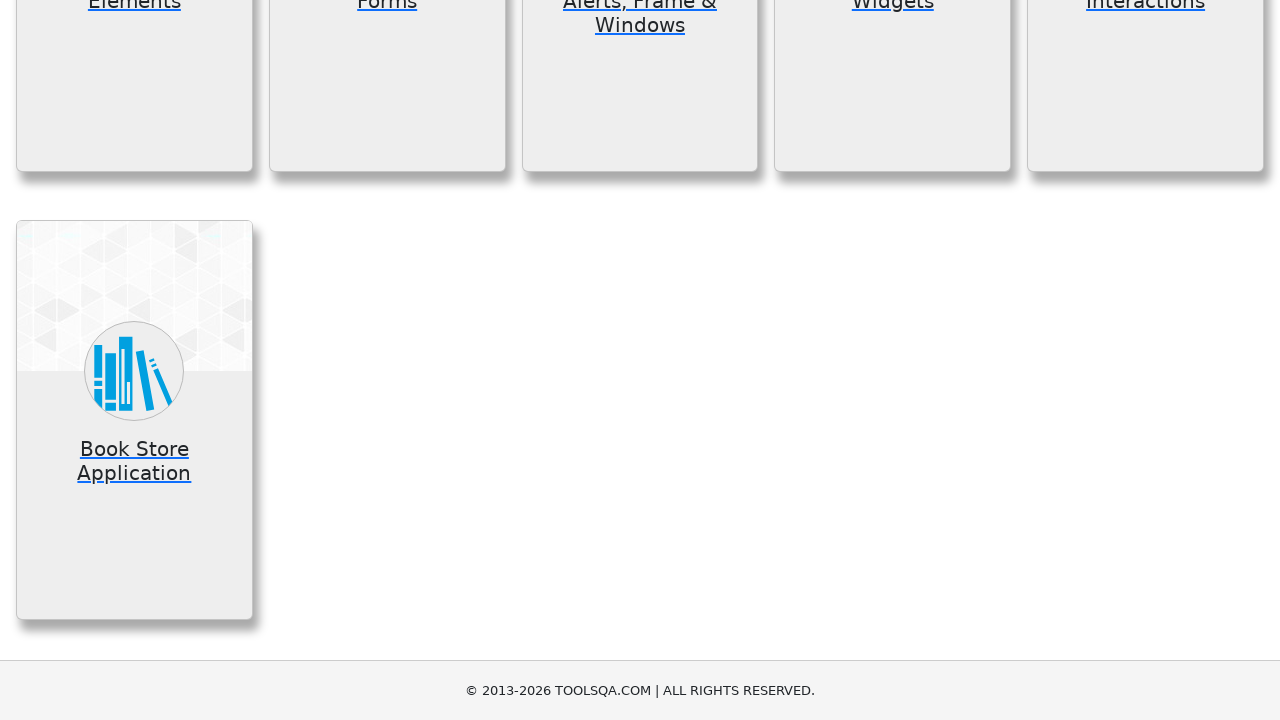